Tests clicking on a 'no content' link and verifying the API response status code is 204

Starting URL: https://demoqa.com/links

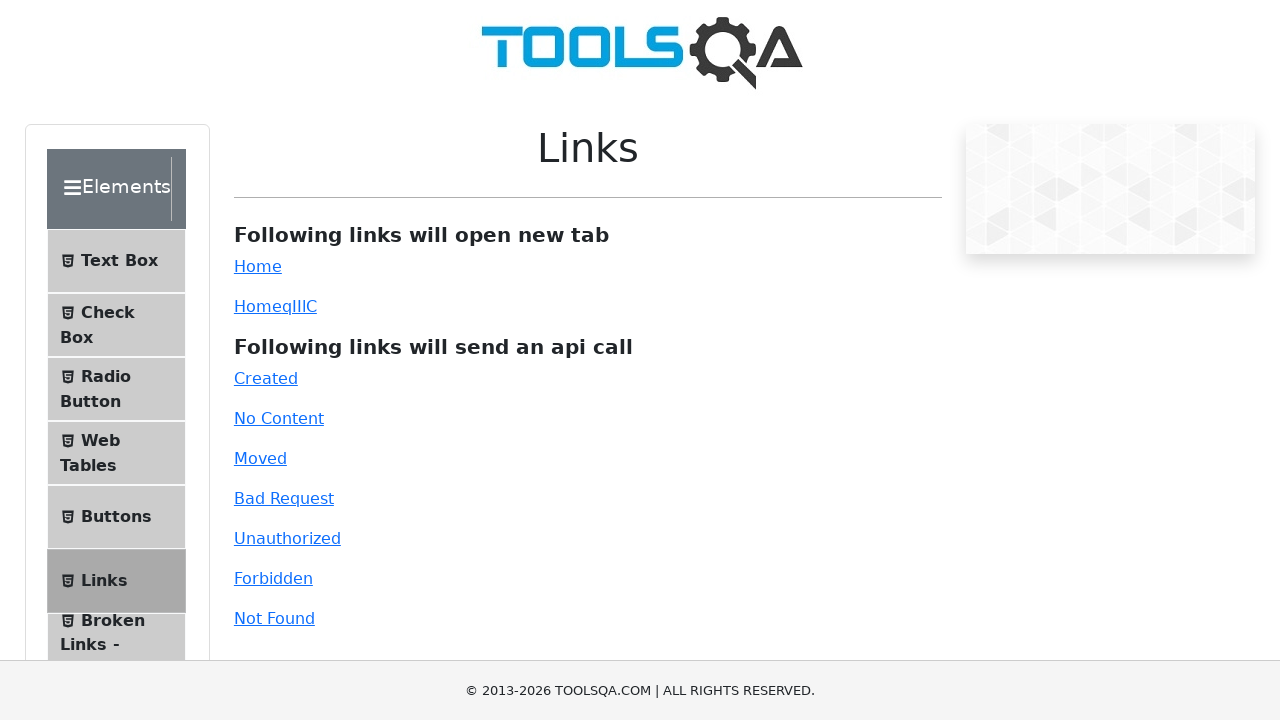

Navigated to https://demoqa.com/links
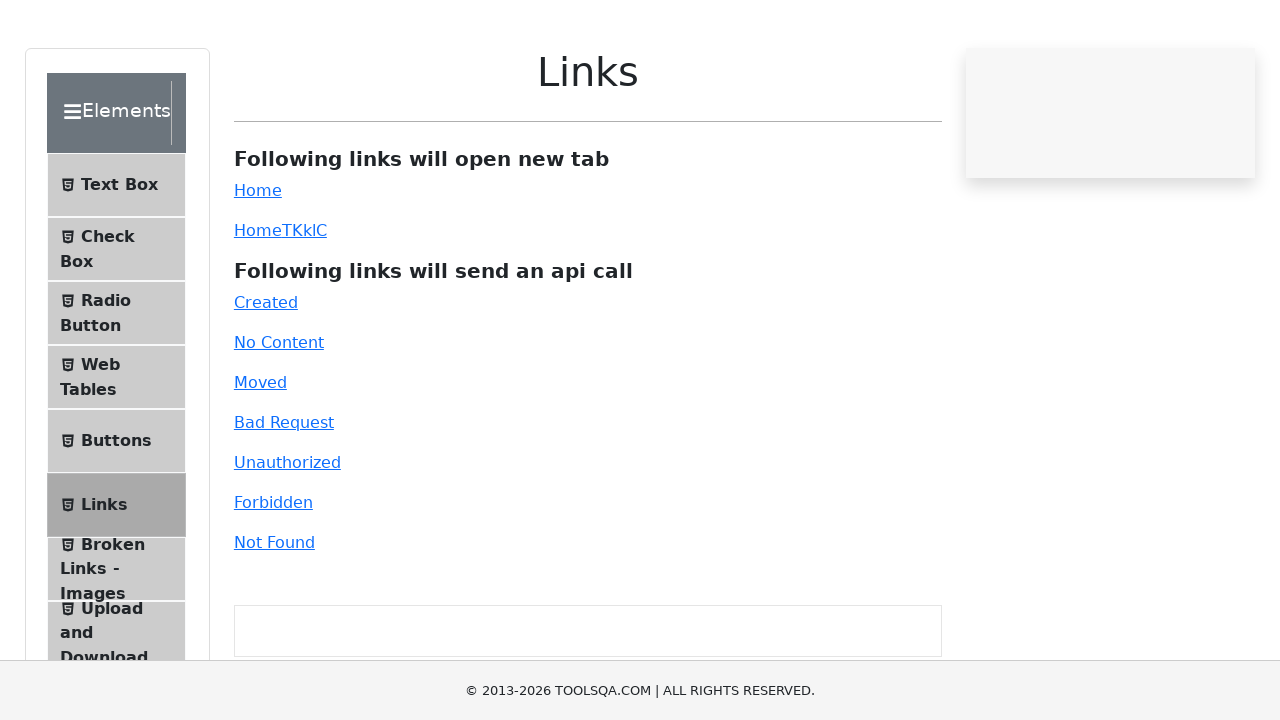

Clicked on 'No Content' link at (279, 418) on text=No Content
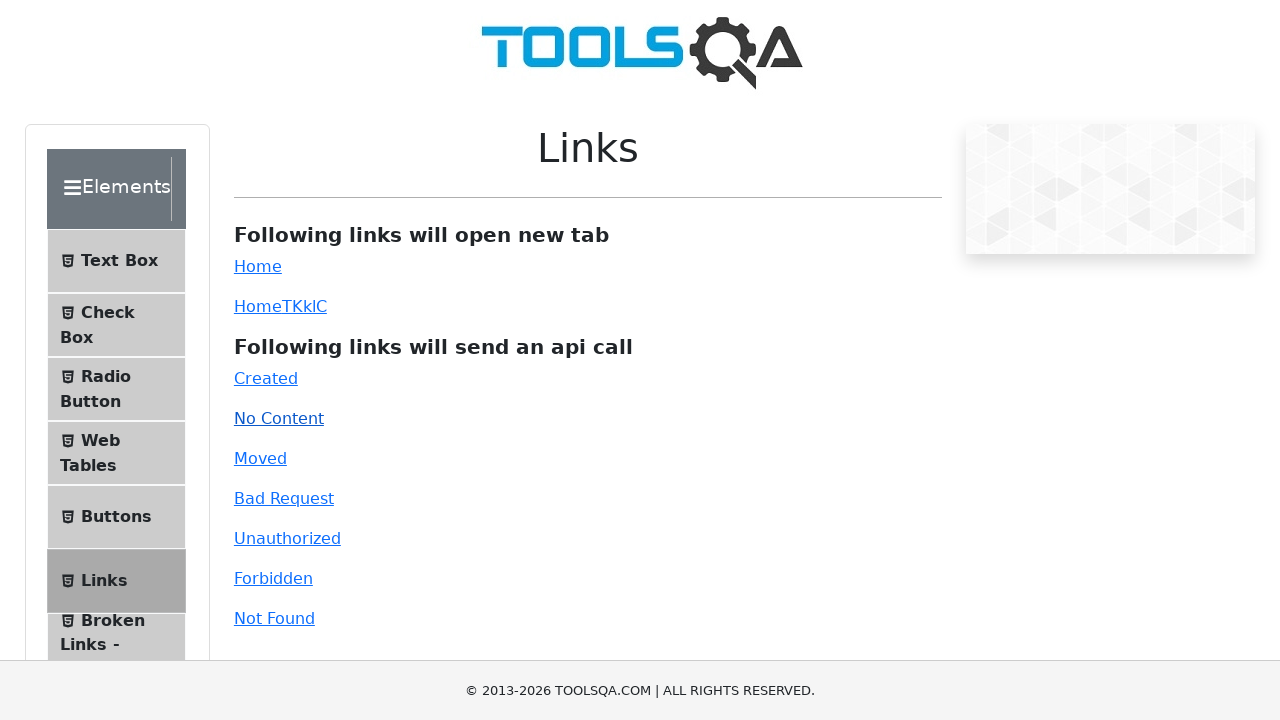

Response element appeared with API response status
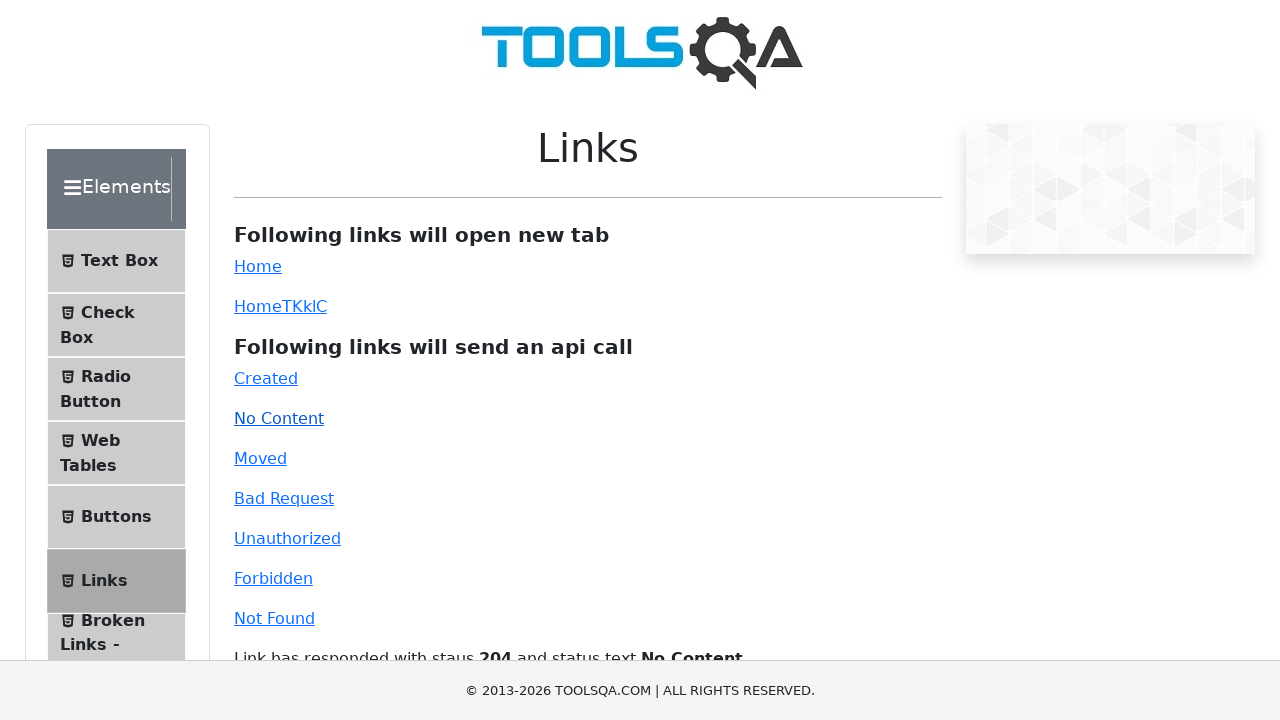

Verified API response status code is 204
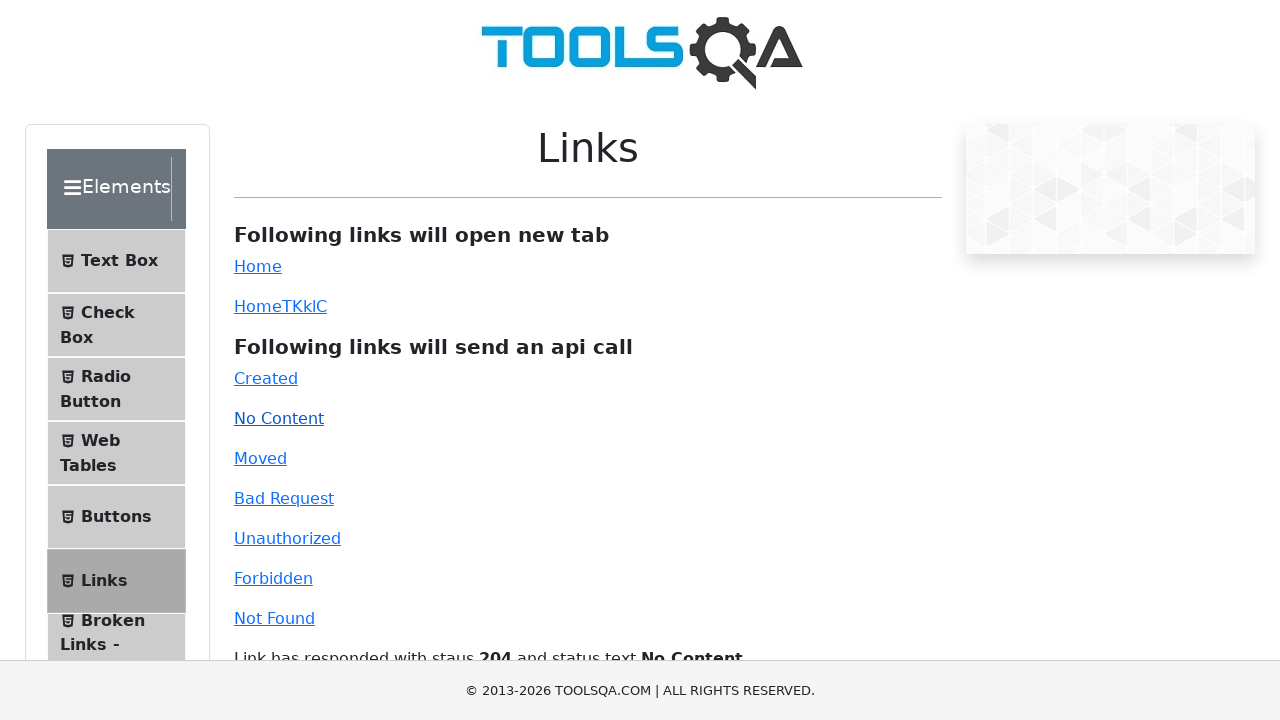

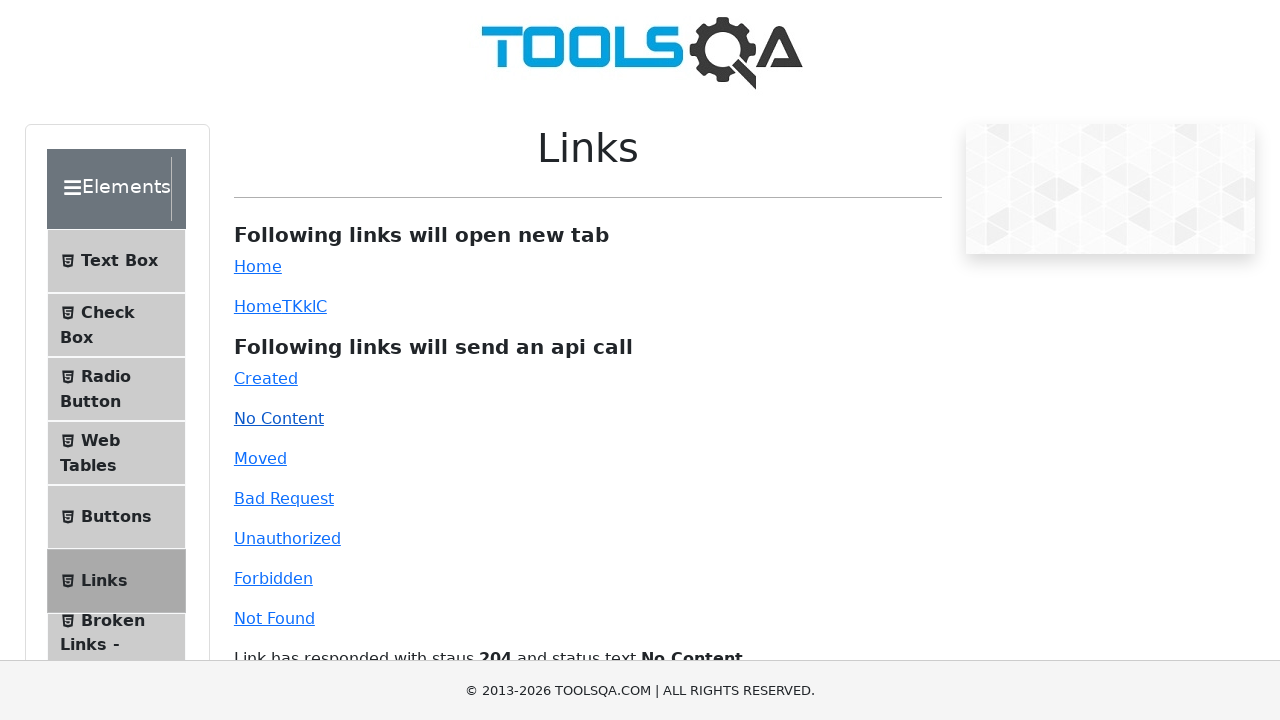